Tests right-click context menu functionality by right-clicking on an element, iterating through menu options, and clicking on the "Copy" option to trigger an alert

Starting URL: http://swisnl.github.io/jQuery-contextMenu/demo.html

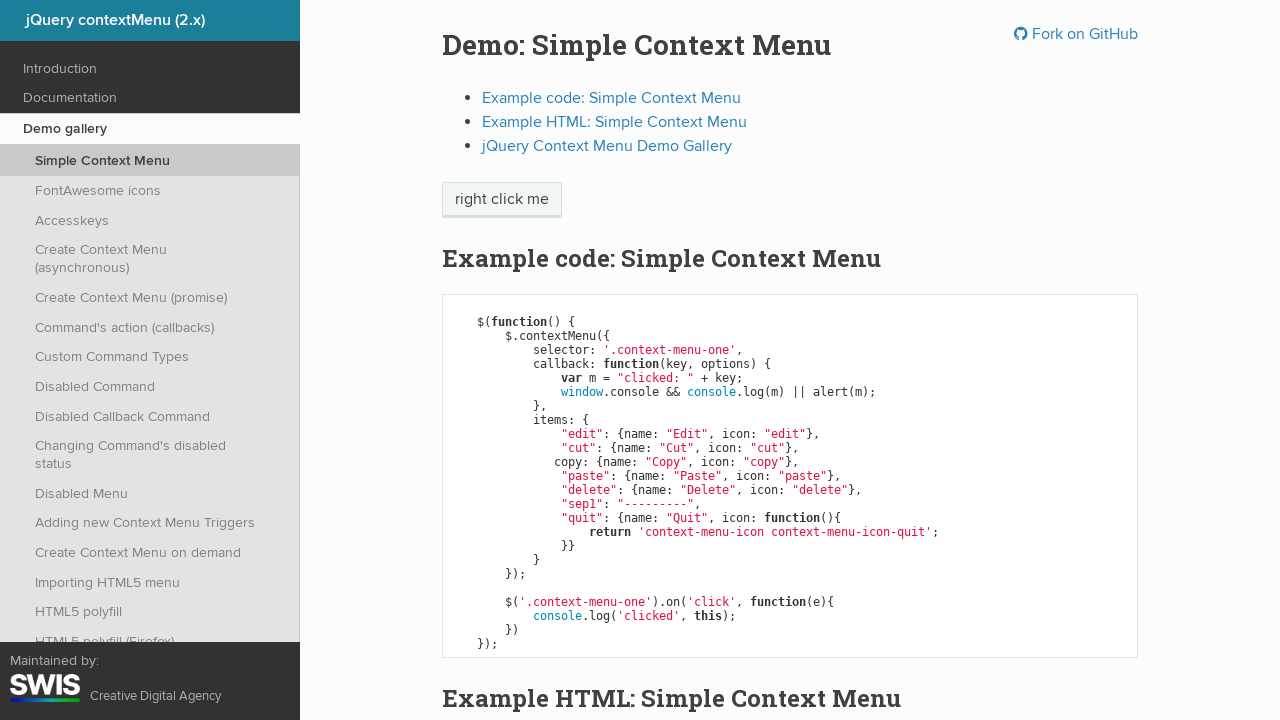

Right-clicked on 'right click me' element to open context menu at (502, 200) on xpath=//span[text()='right click me']
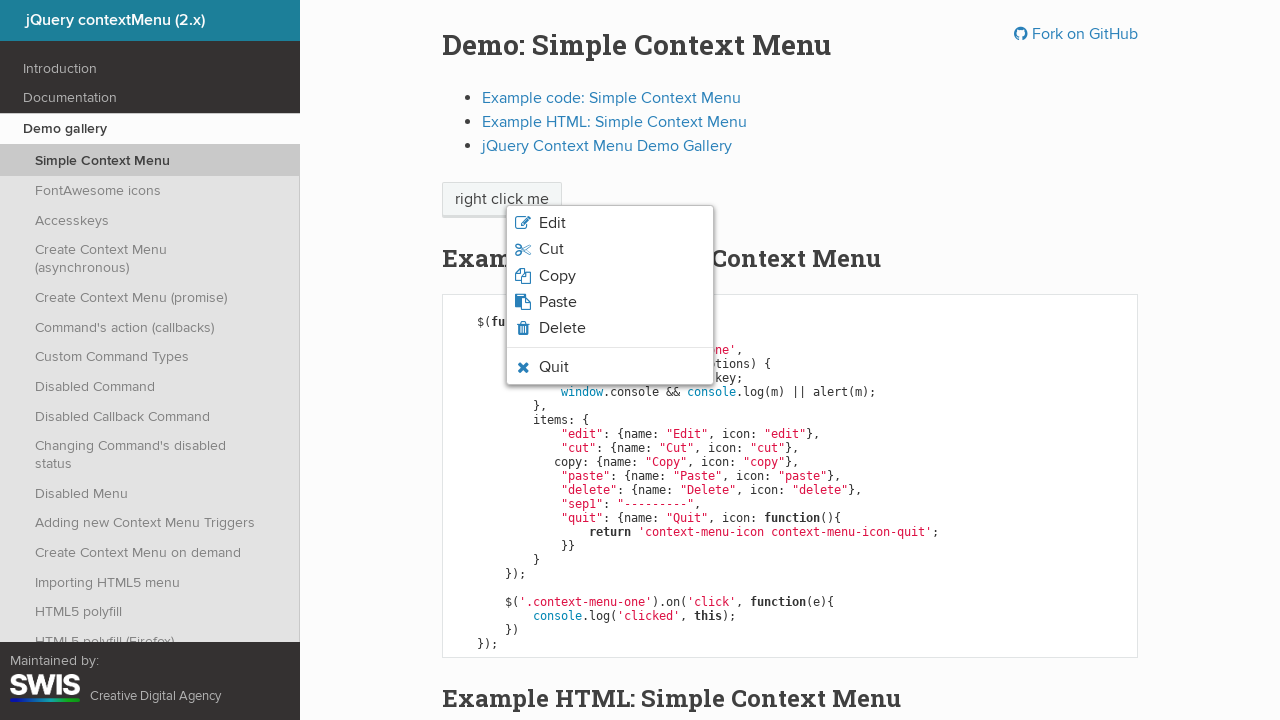

Context menu appeared
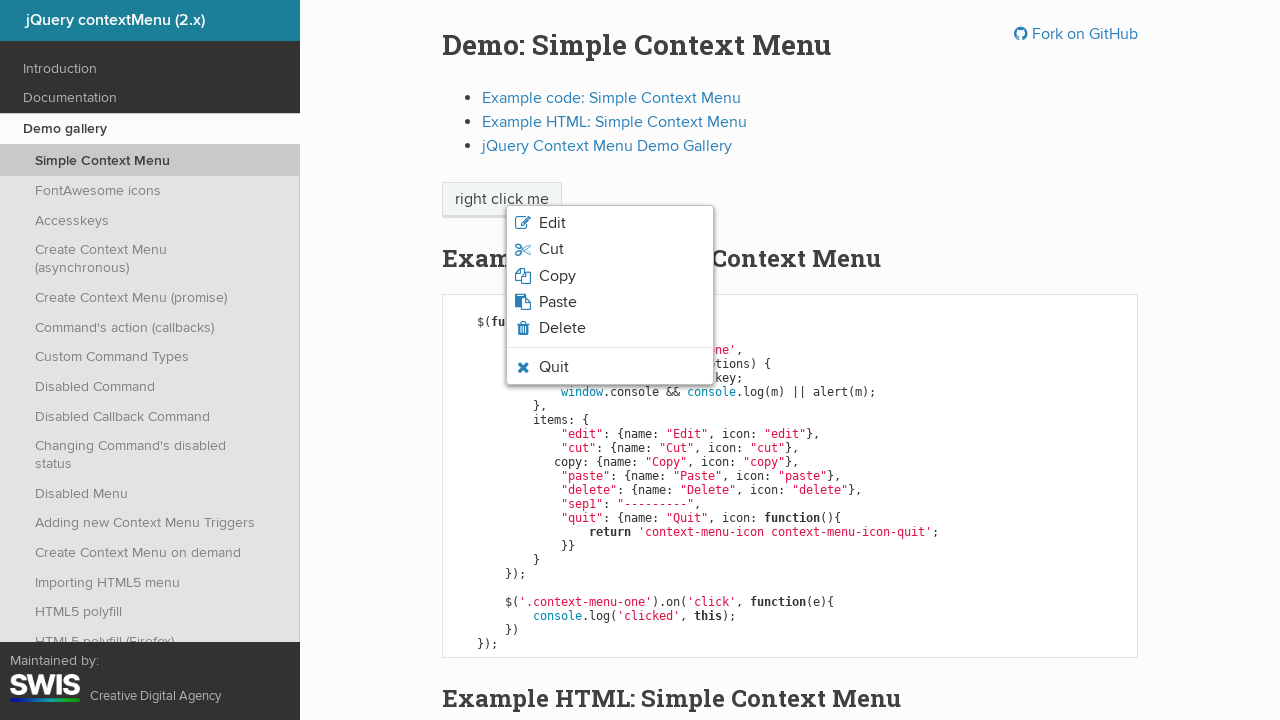

Retrieved all context menu options
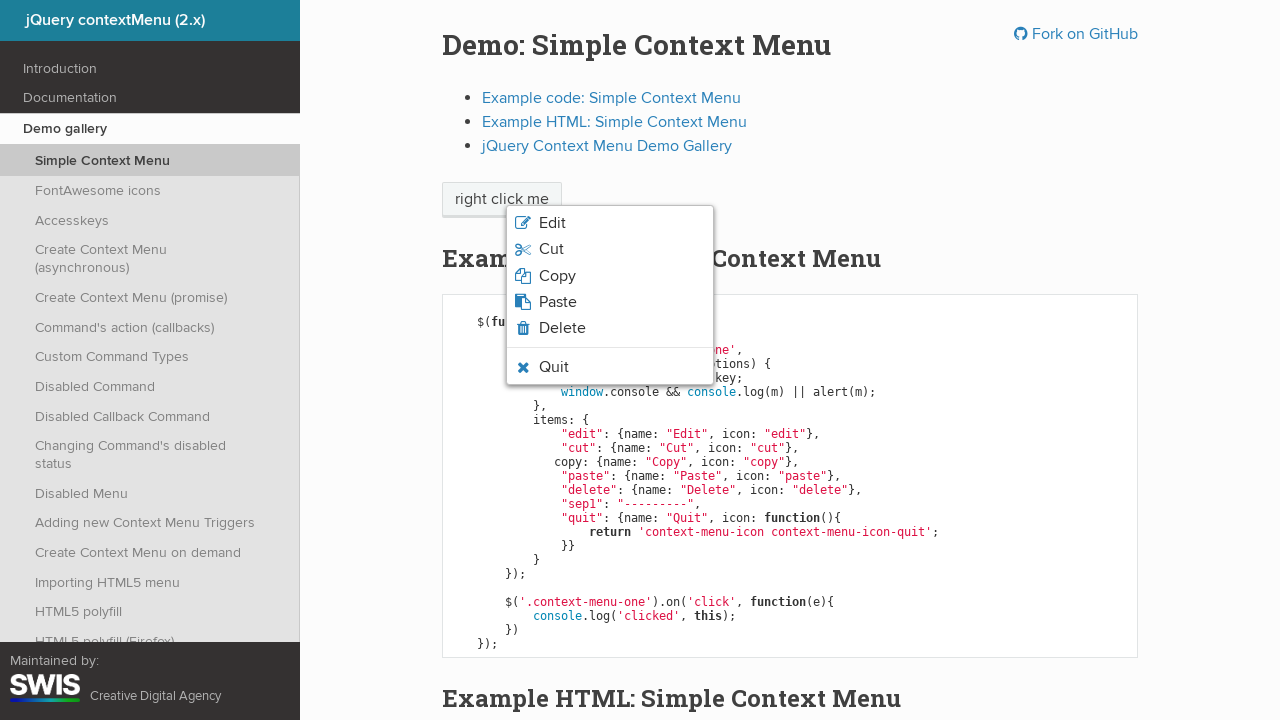

Clicked on 'Copy' option from context menu at (557, 276) on ul.context-menu-list > li.context-menu-icon > span >> nth=2
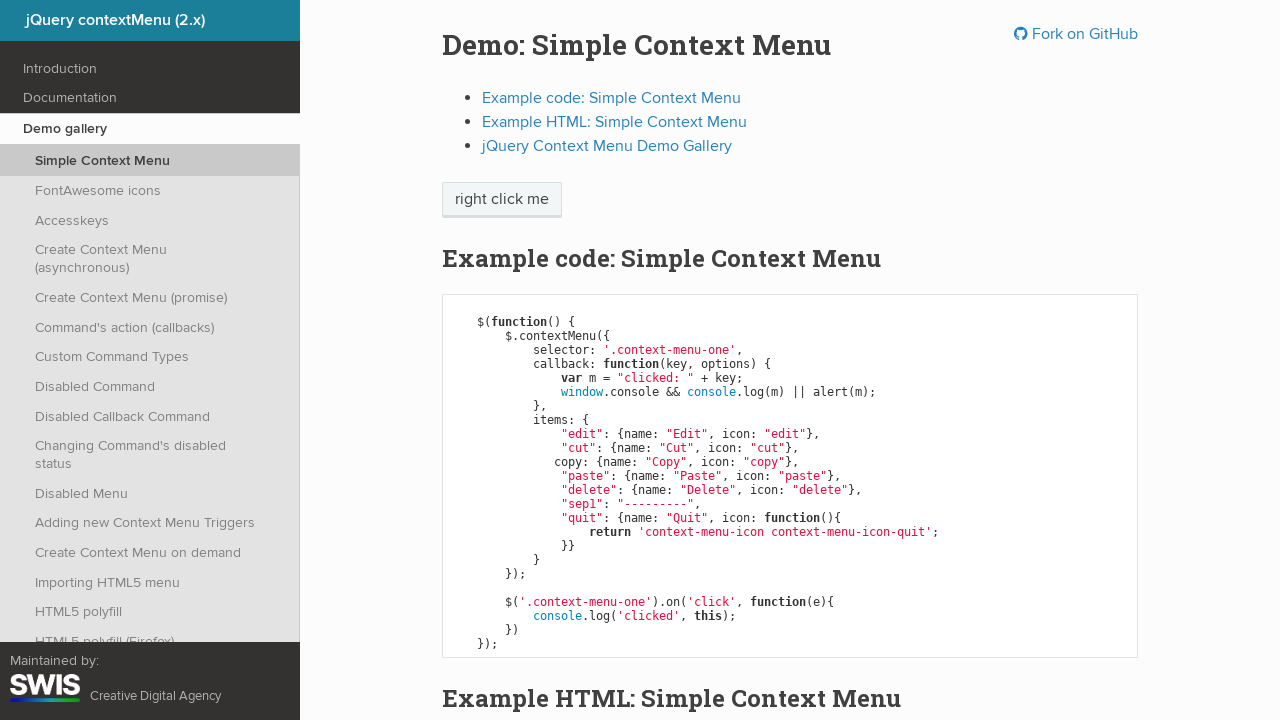

Alert dialog accepted after Copy action
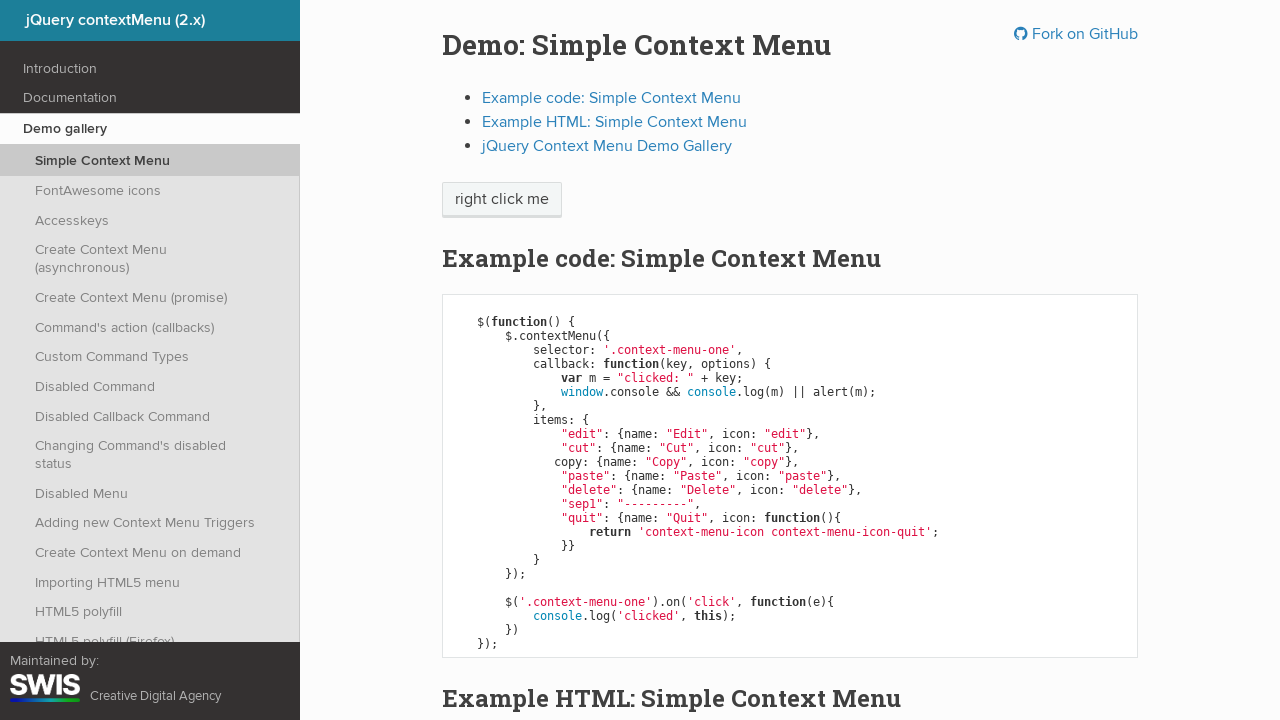

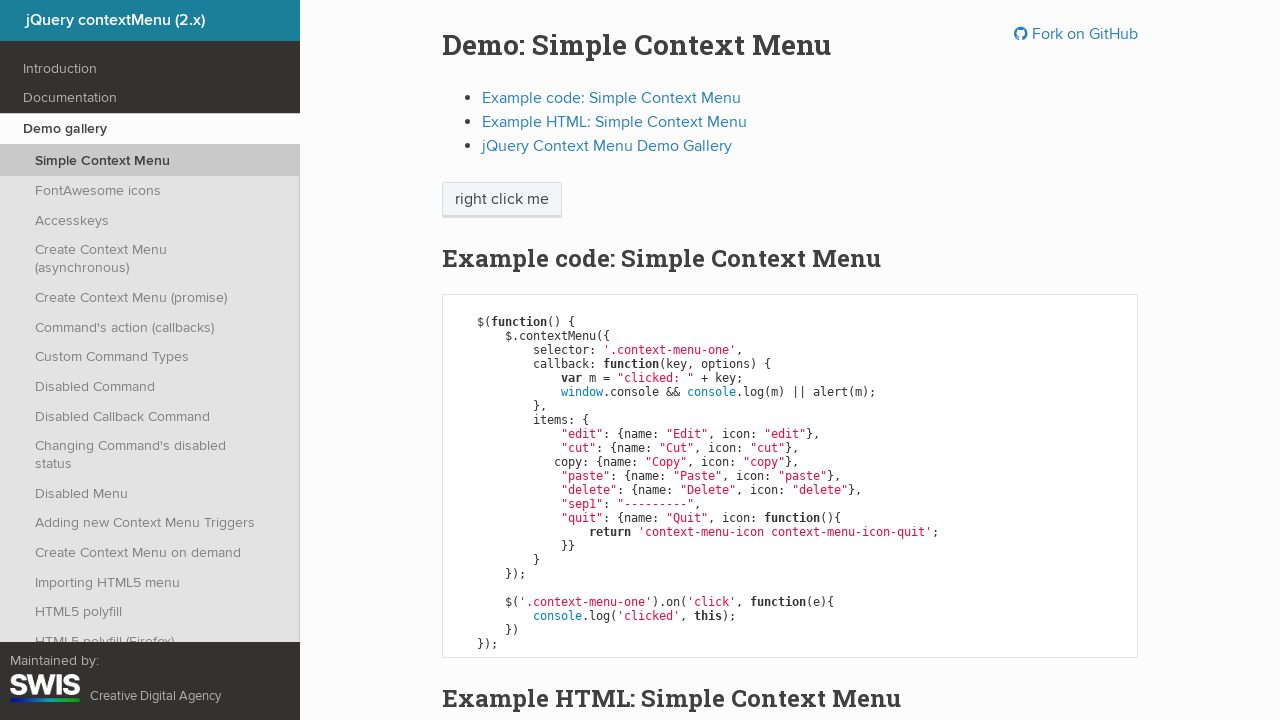